Tests selecting the BMW radio button on a practice form and verifies it becomes selected

Starting URL: https://www.letskodeit.com/practice

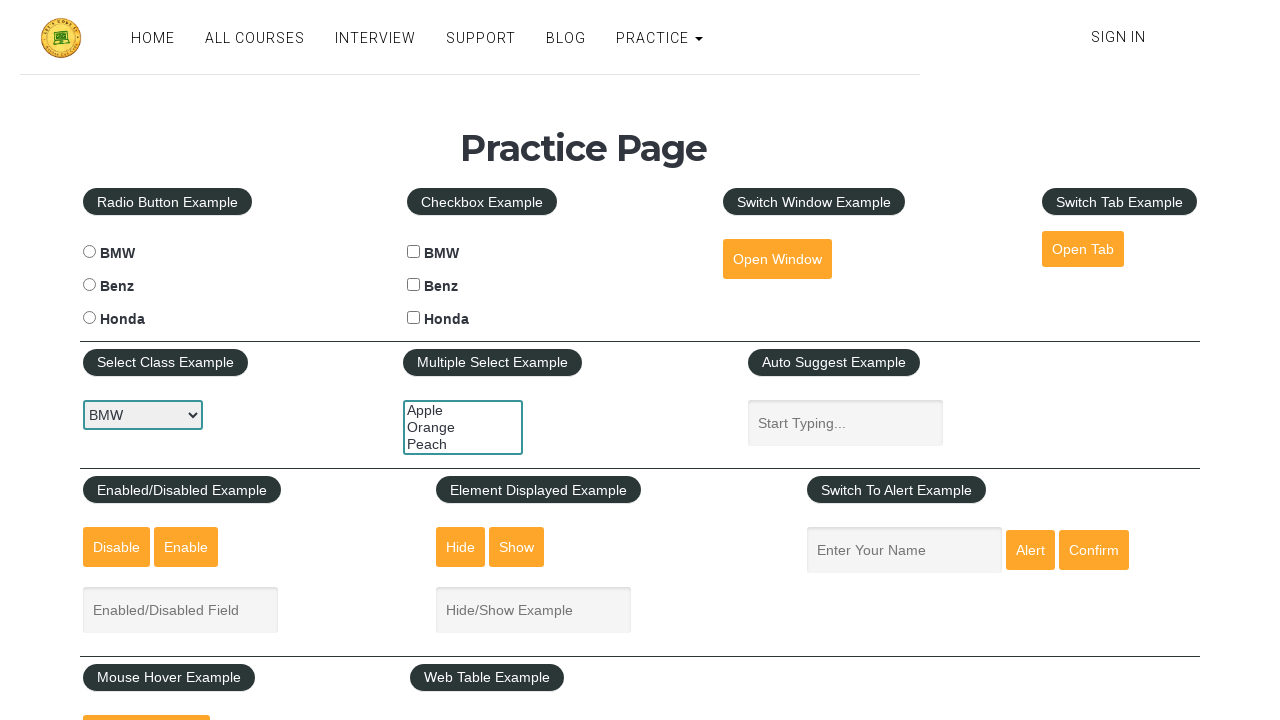

Clicked the BMW radio button at (89, 252) on #bmwradio
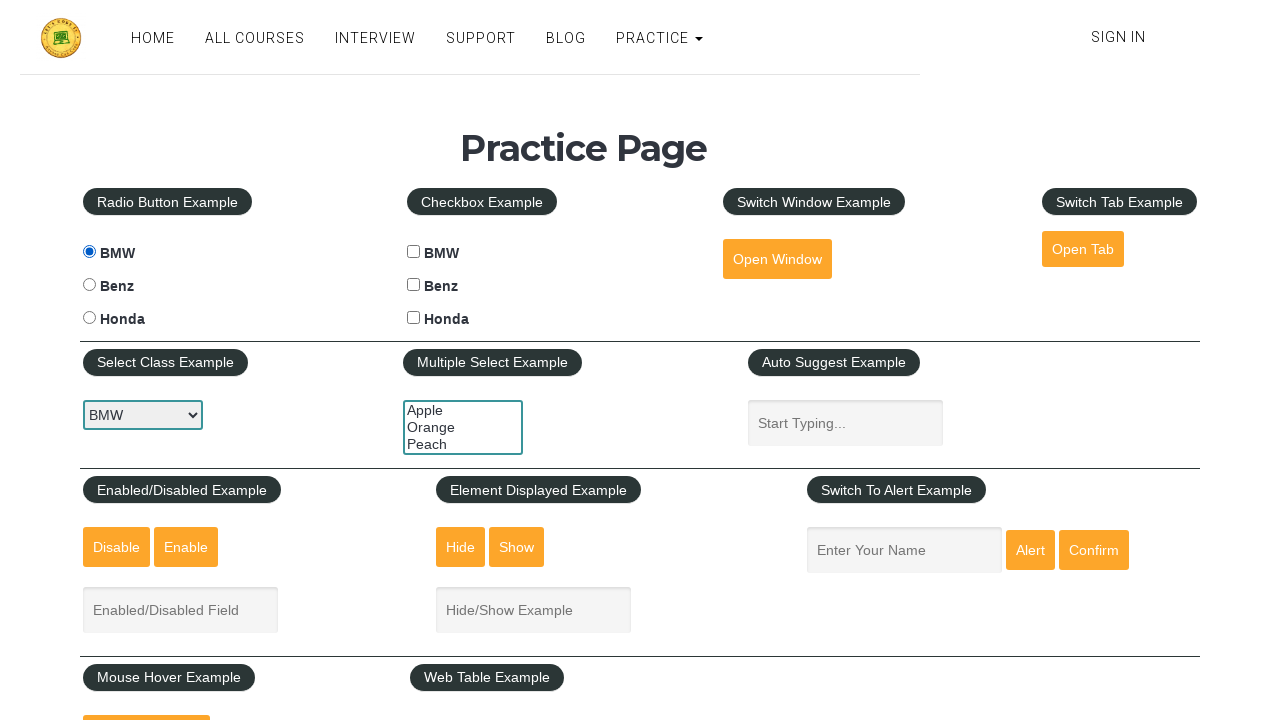

Verified that the BMW radio button is selected
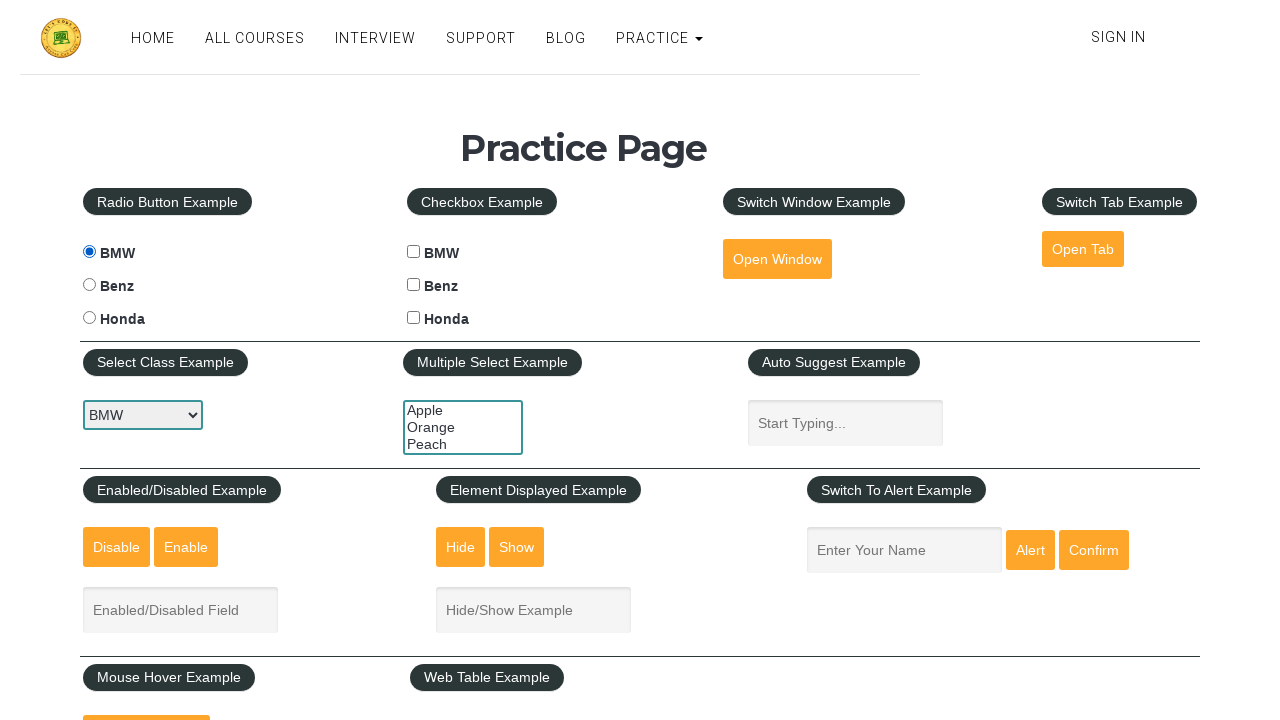

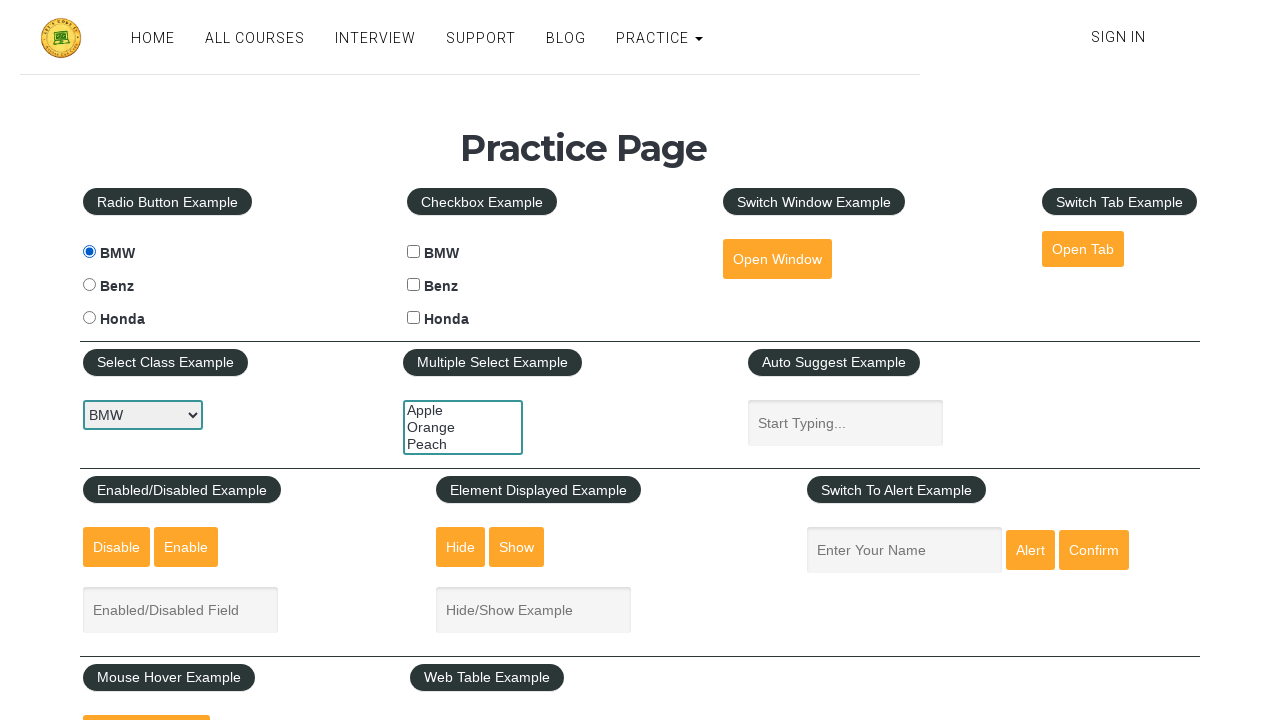